Navigates to DuckDuckGo homepage with mobile viewport (320x320) in dark mode

Starting URL: https://duckduckgo.com/

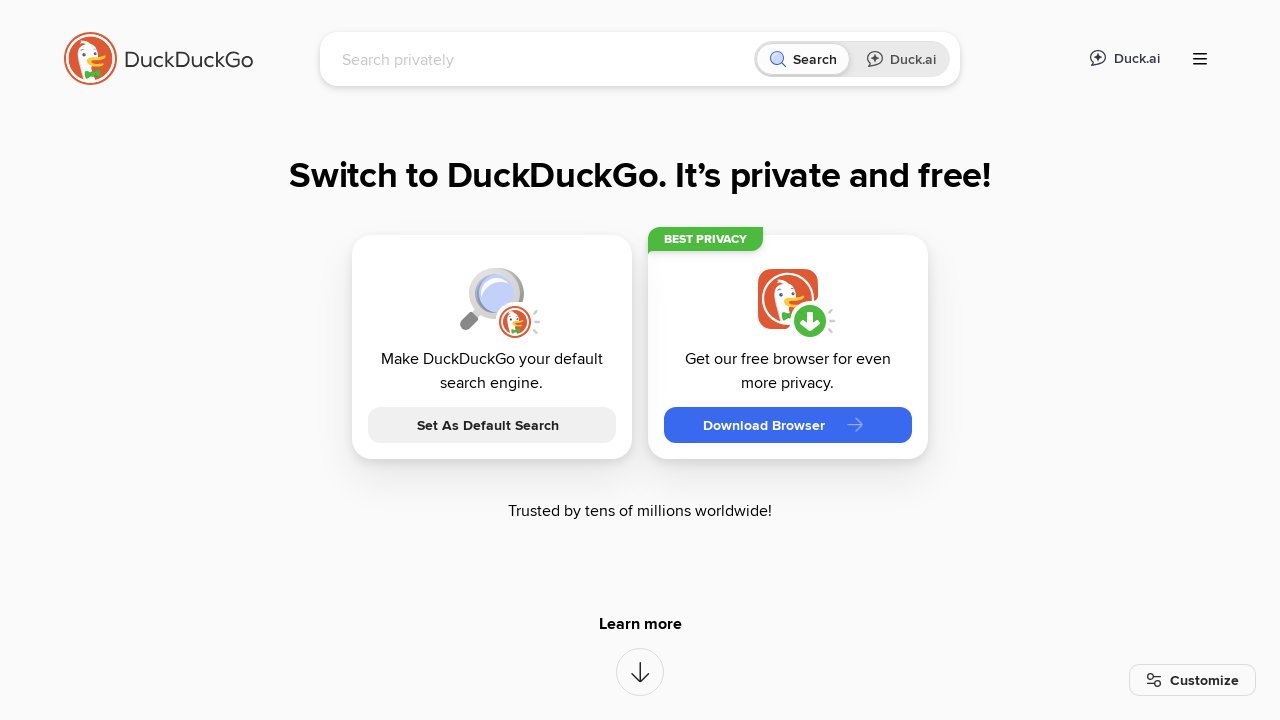

Set mobile viewport to 320x320 pixels
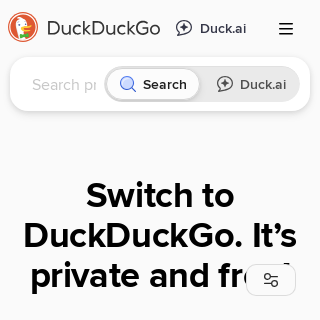

Enabled dark mode color scheme
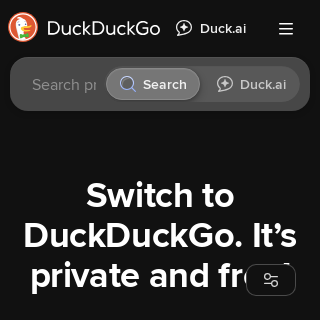

DuckDuckGo homepage loaded with mobile viewport and dark mode
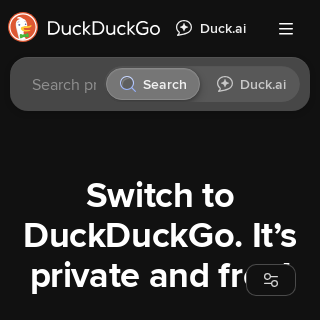

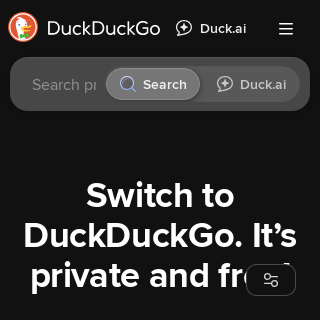